Tests un-marking todo items as complete by unchecking their checkboxes

Starting URL: https://demo.playwright.dev/todomvc

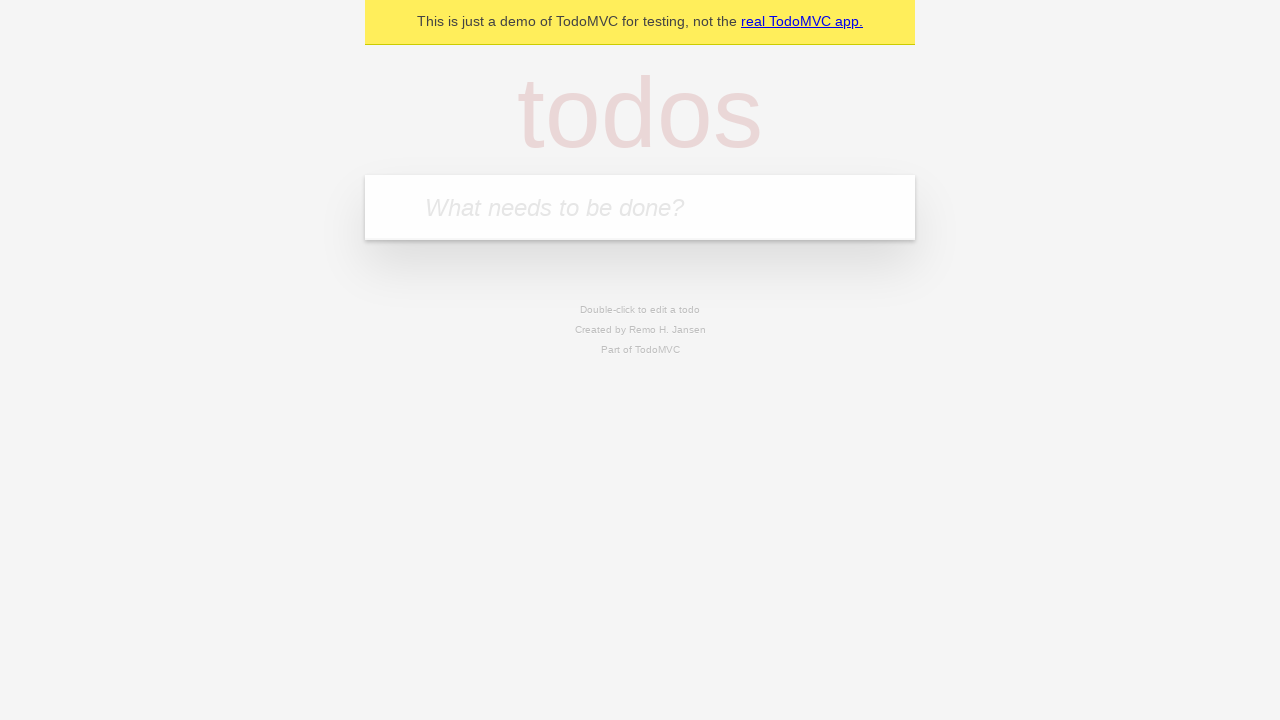

Located the new todo input field
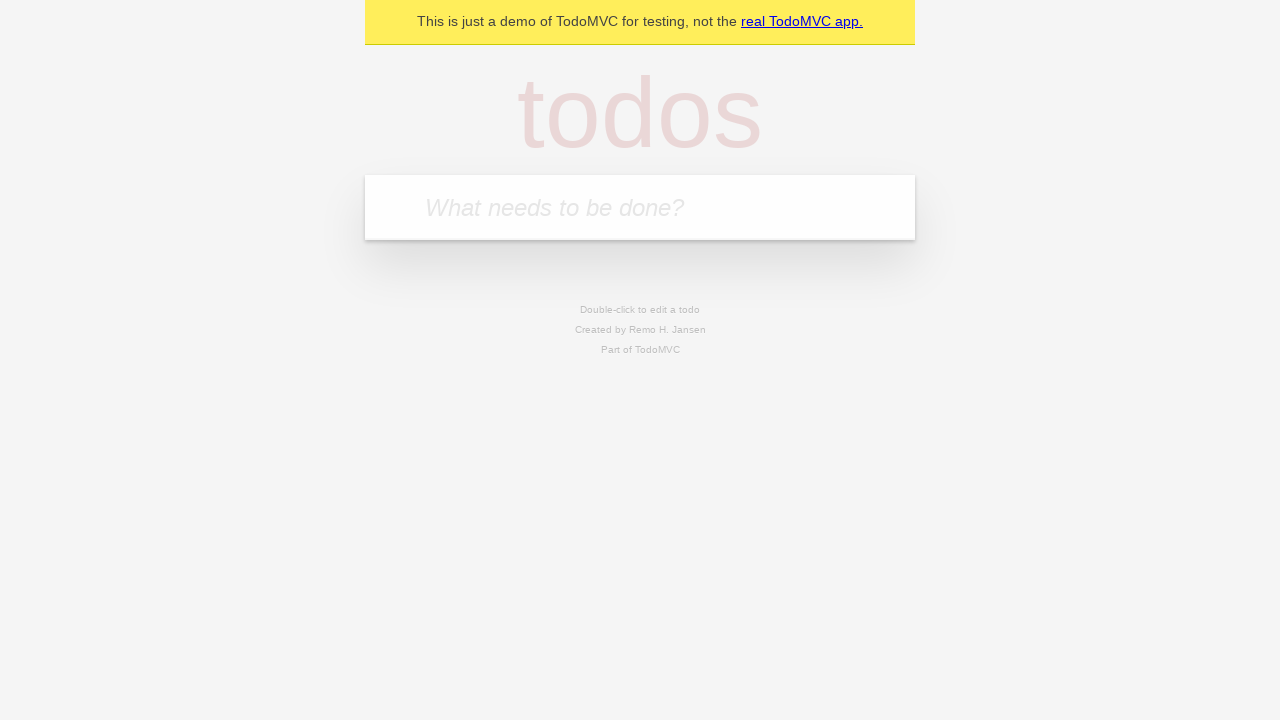

Filled todo input with 'buy some cheese' on internal:attr=[placeholder="What needs to be done?"i]
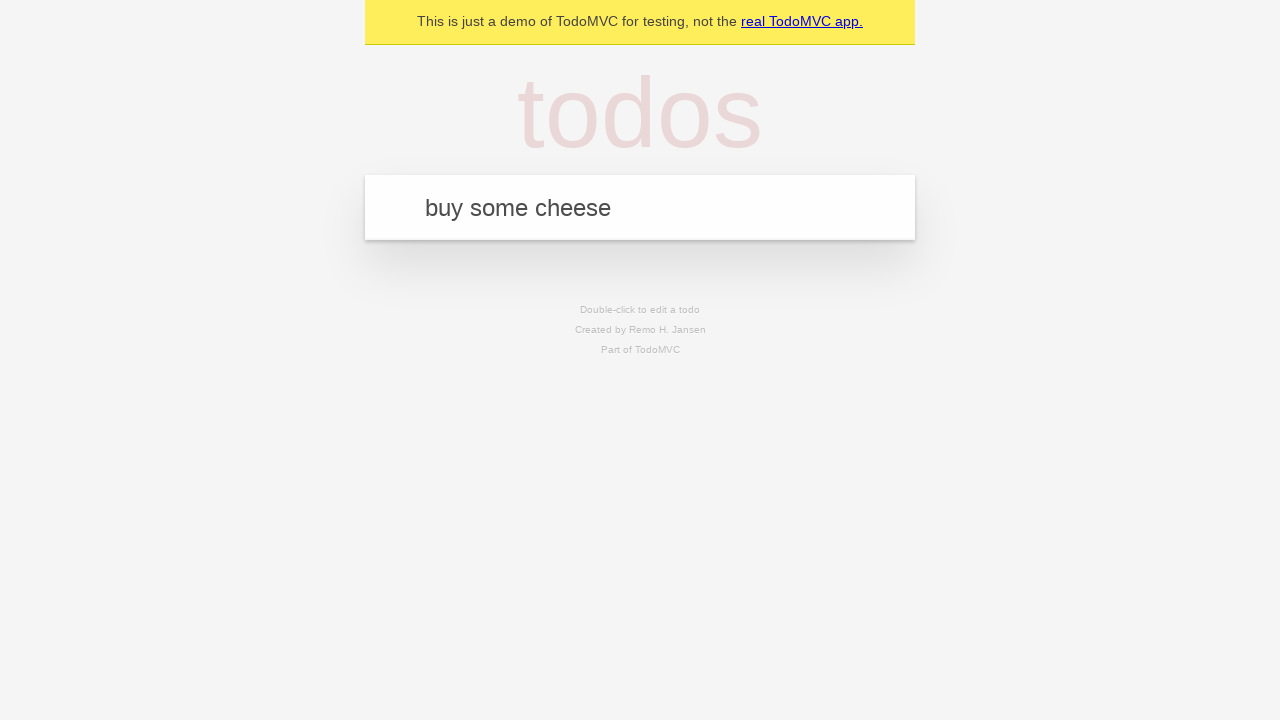

Pressed Enter to create todo item 'buy some cheese' on internal:attr=[placeholder="What needs to be done?"i]
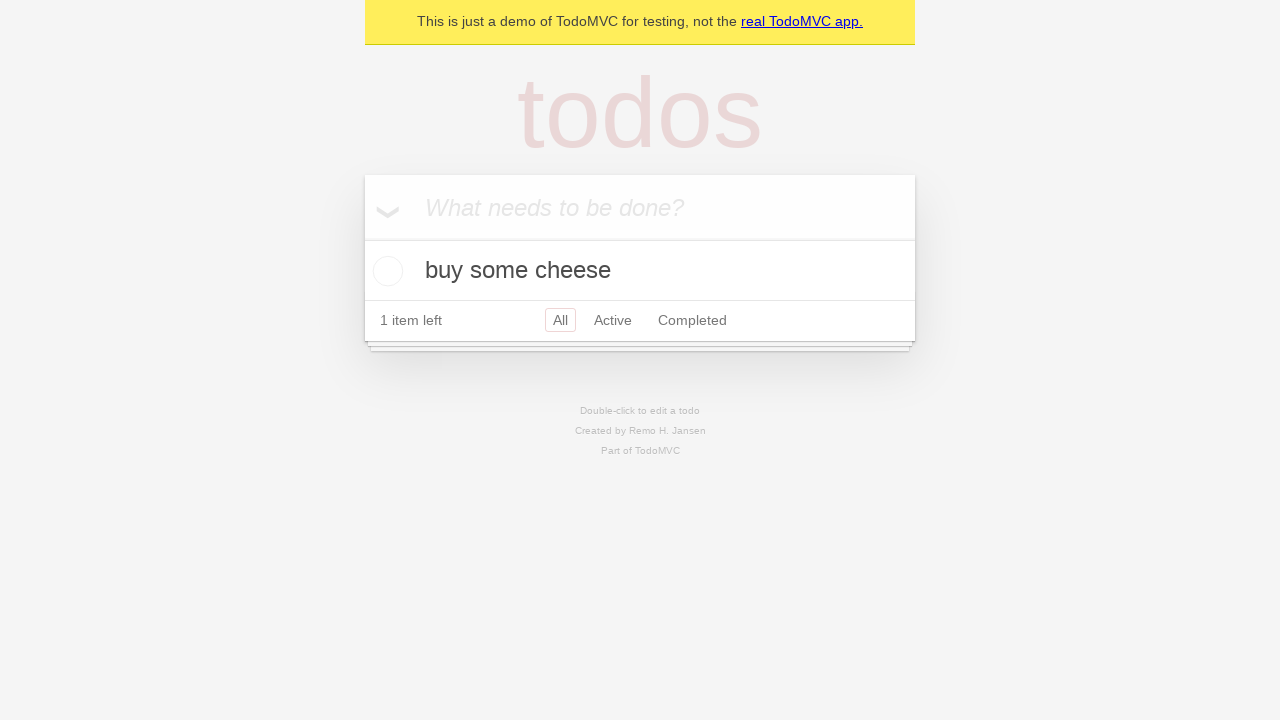

Filled todo input with 'feed the cat' on internal:attr=[placeholder="What needs to be done?"i]
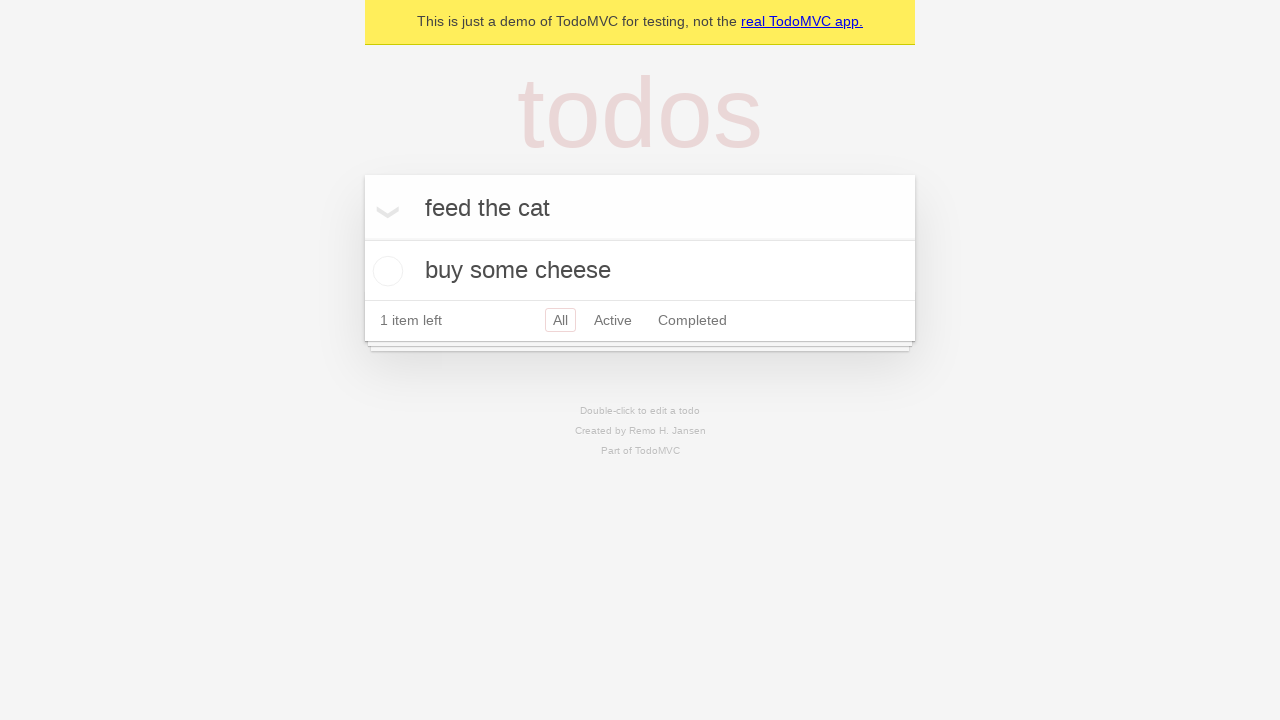

Pressed Enter to create todo item 'feed the cat' on internal:attr=[placeholder="What needs to be done?"i]
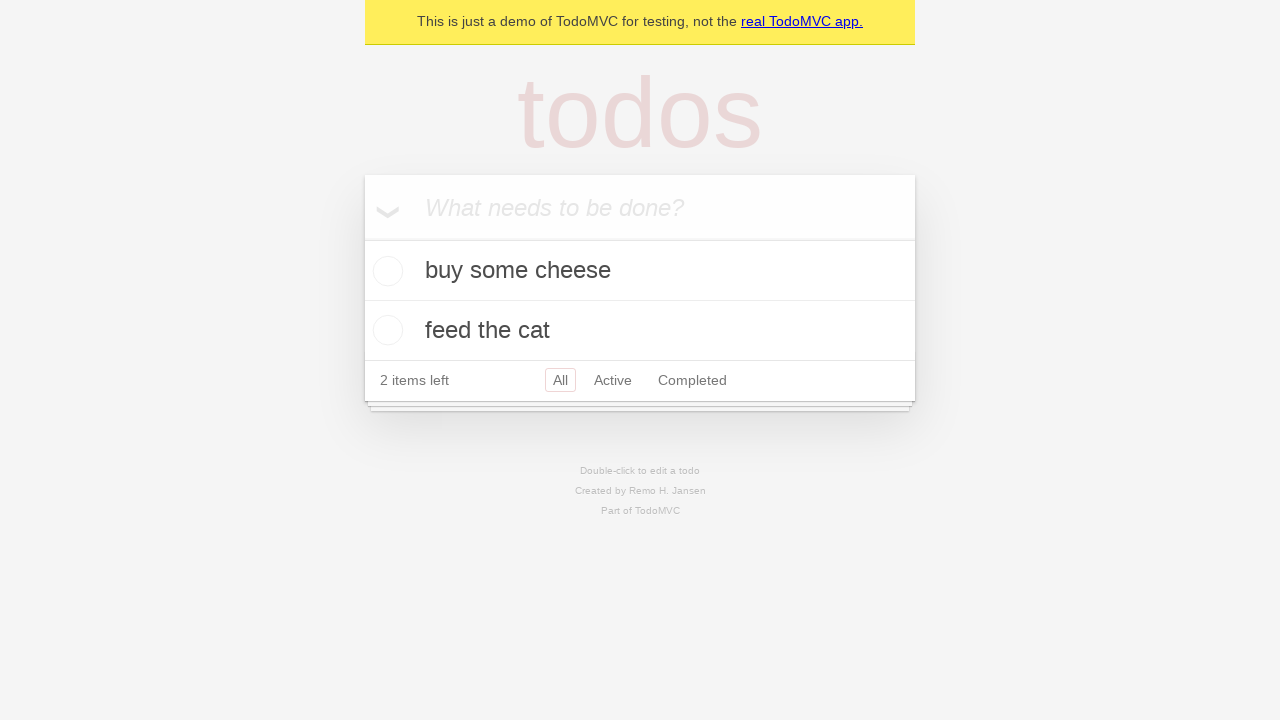

Waited for both todo items to be added to the page
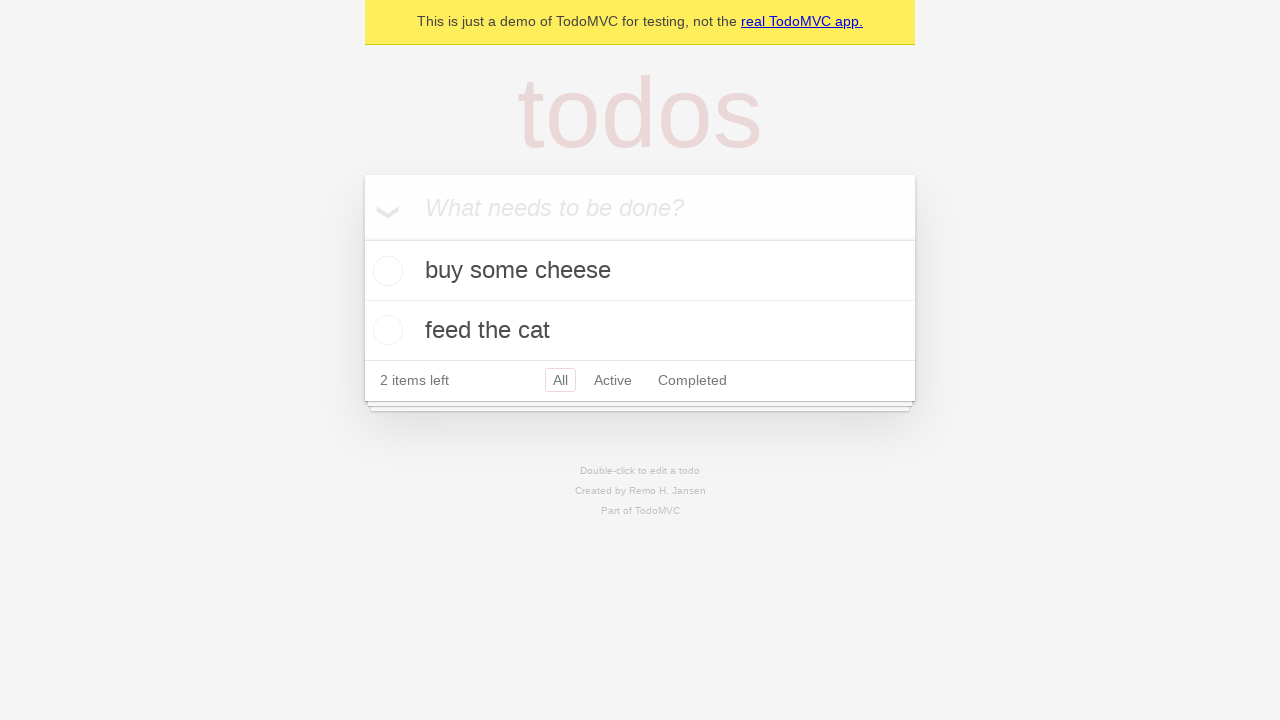

Located the first todo item
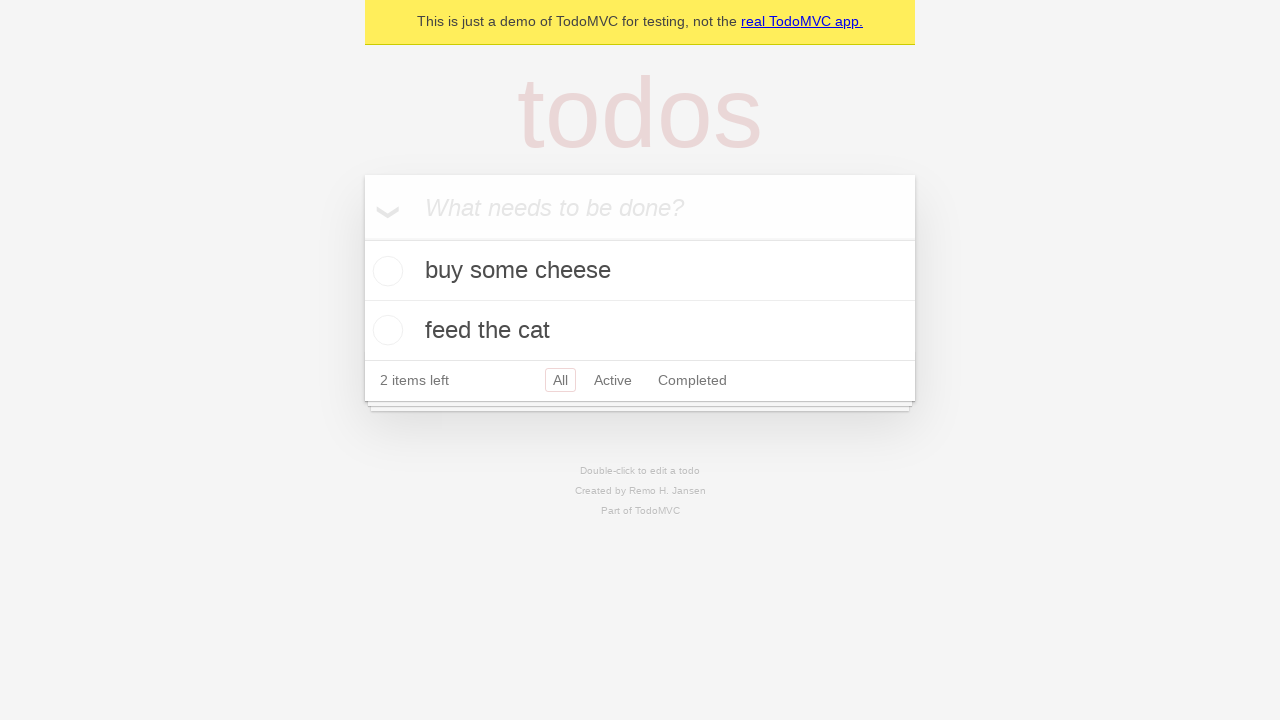

Located the checkbox for the first todo item
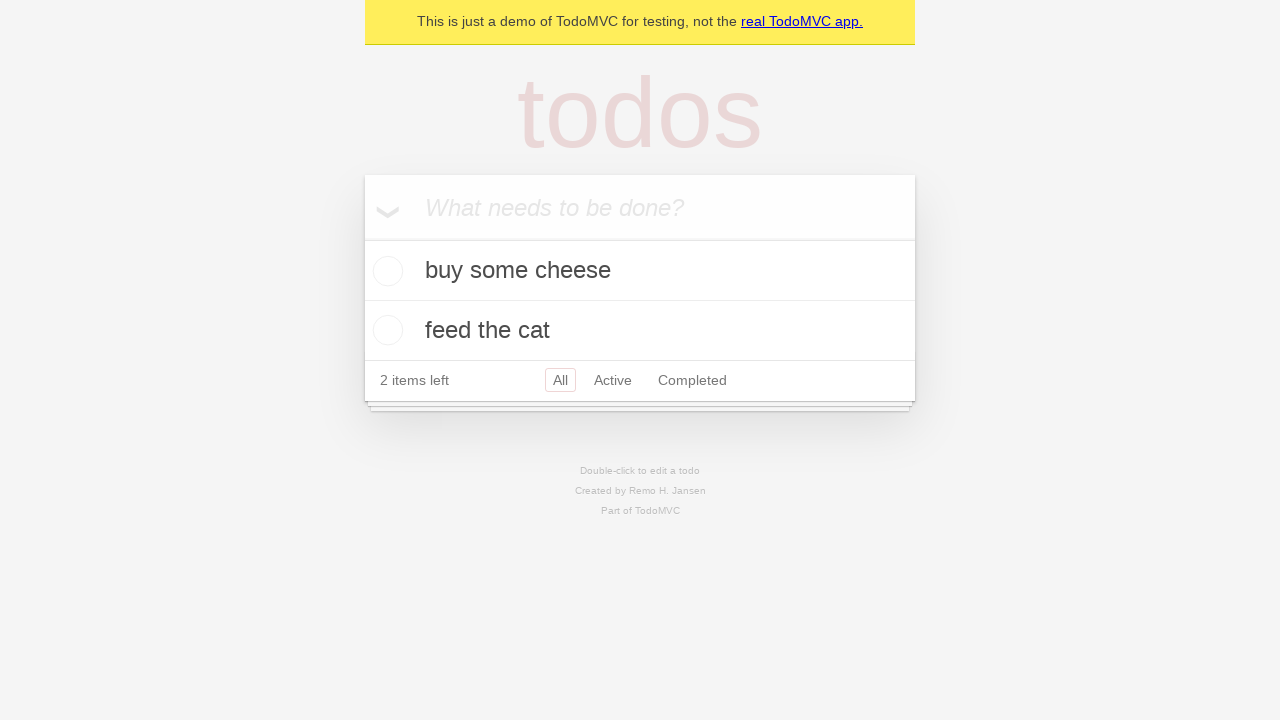

Checked the first todo item checkbox to mark it as complete at (385, 271) on internal:testid=[data-testid="todo-item"s] >> nth=0 >> internal:role=checkbox
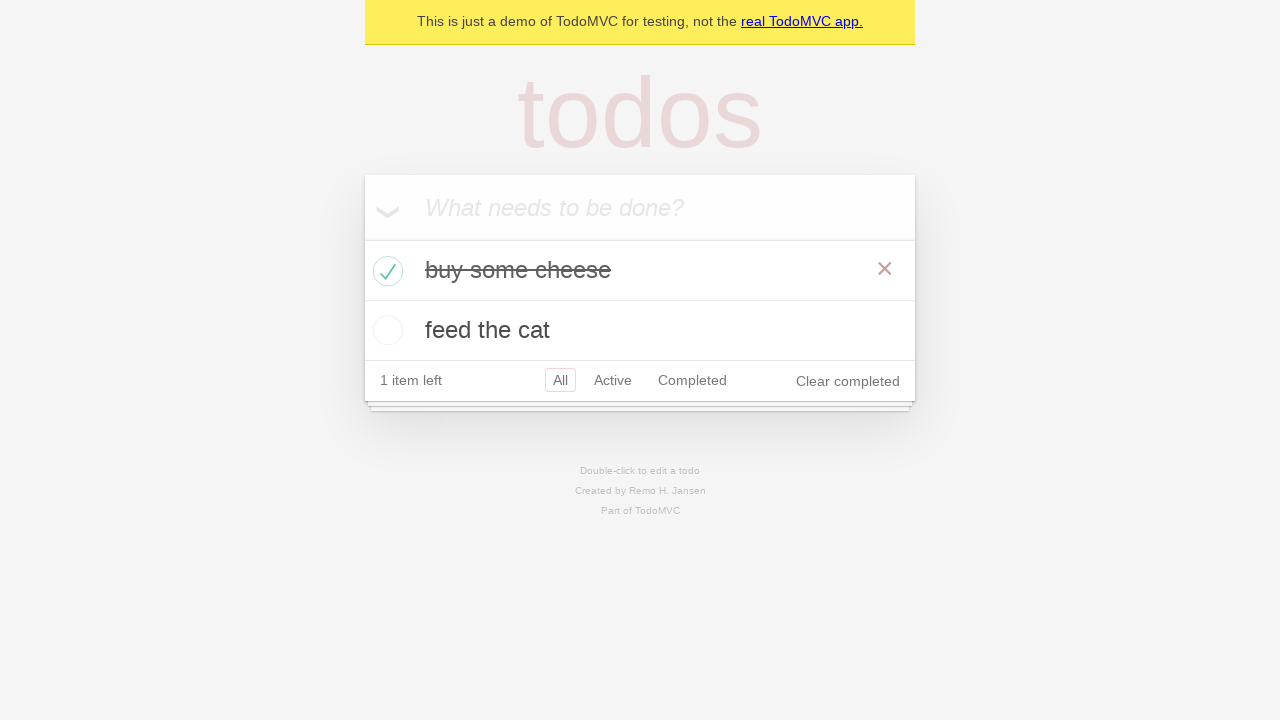

Unchecked the first todo item checkbox to un-mark it as complete at (385, 271) on internal:testid=[data-testid="todo-item"s] >> nth=0 >> internal:role=checkbox
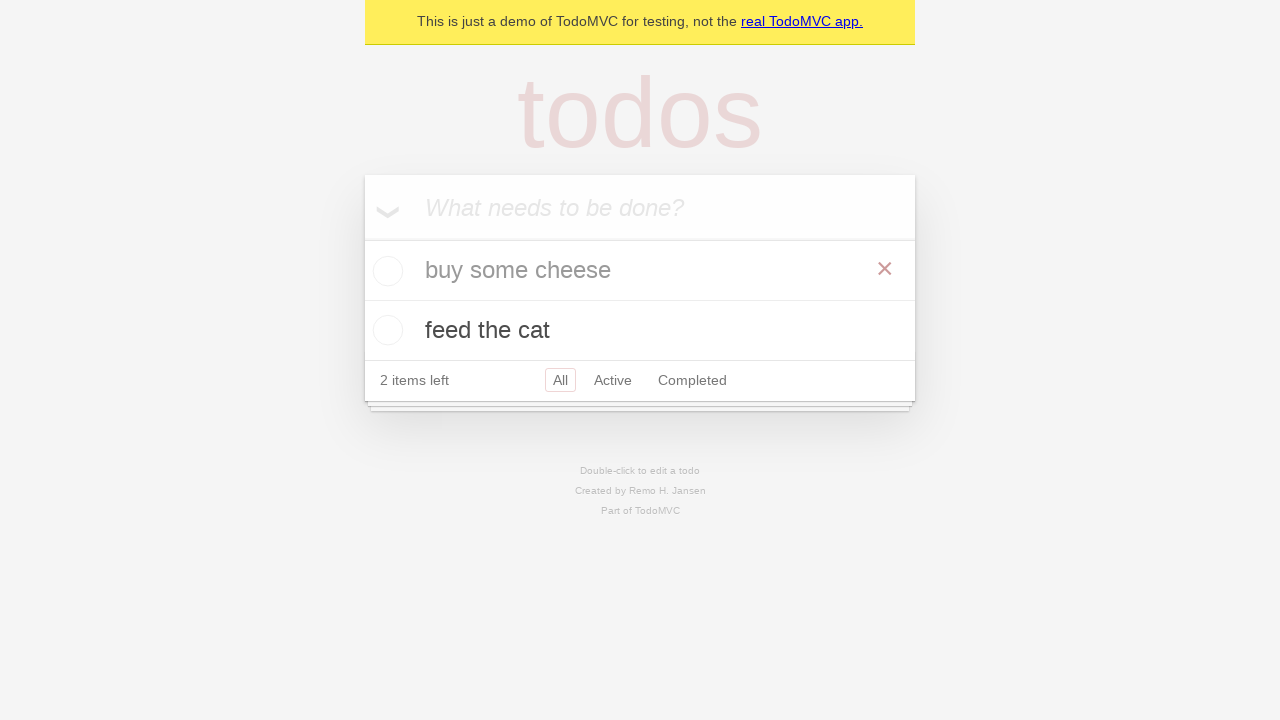

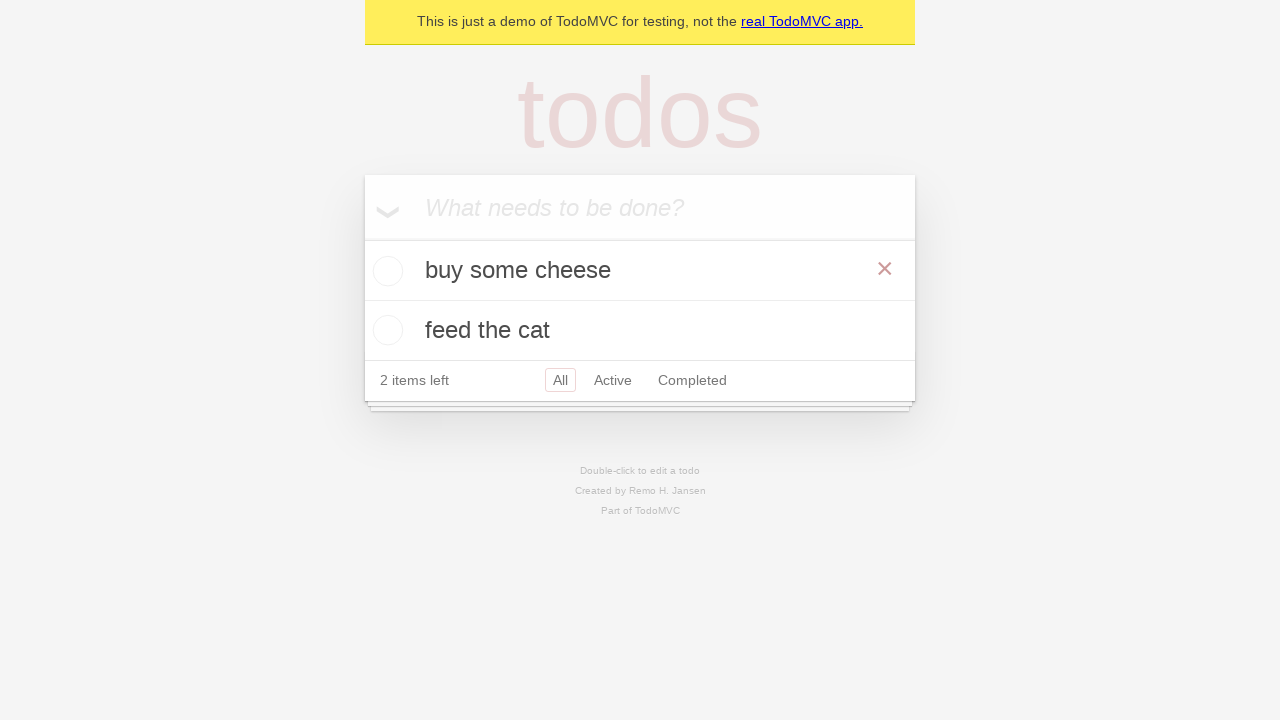